Navigates to X-Rates currency exchange website and waits for the currency rates table to load

Starting URL: https://www.x-rates.com/table/?from=USD&amount=1

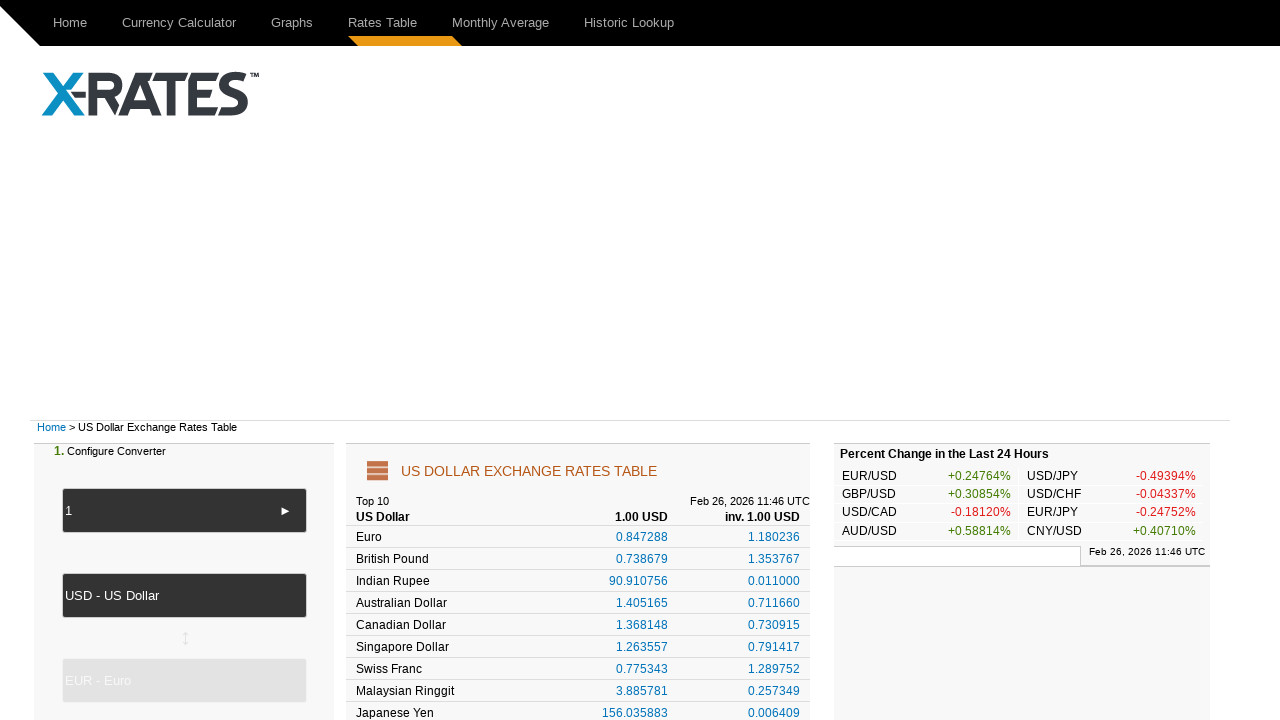

Navigated to X-Rates currency exchange website with USD as base currency
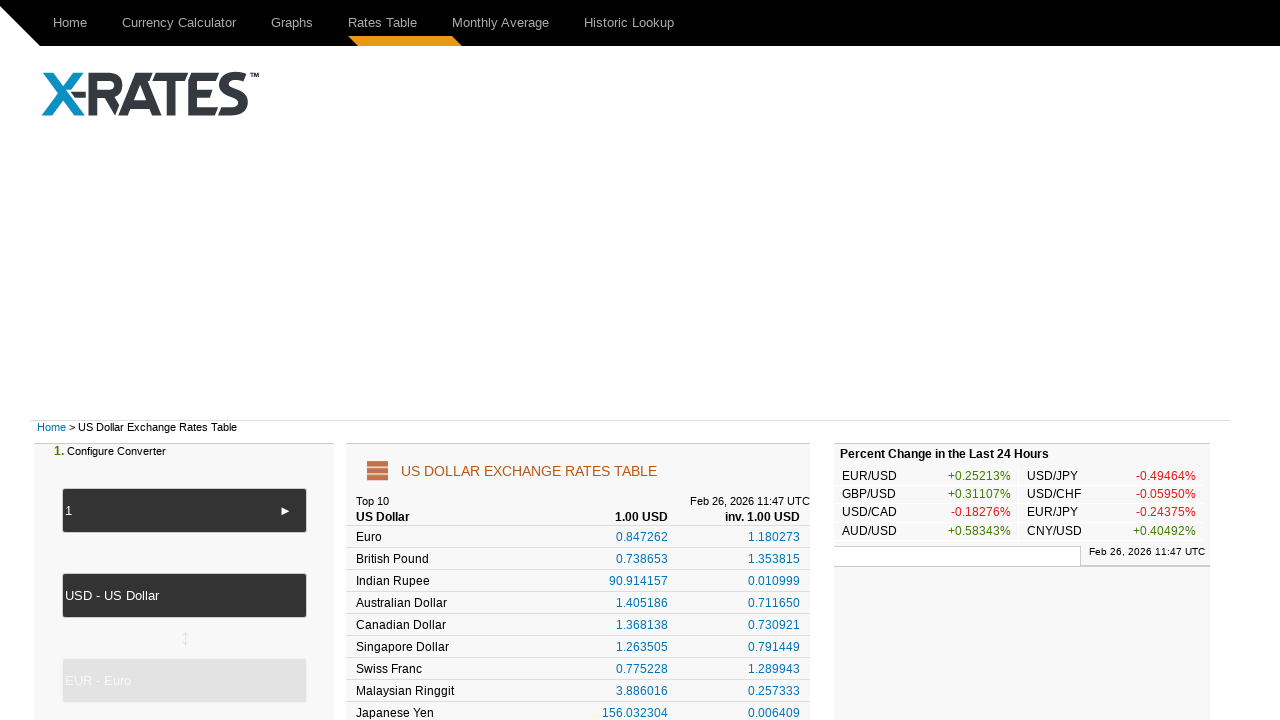

Currency rates table loaded successfully
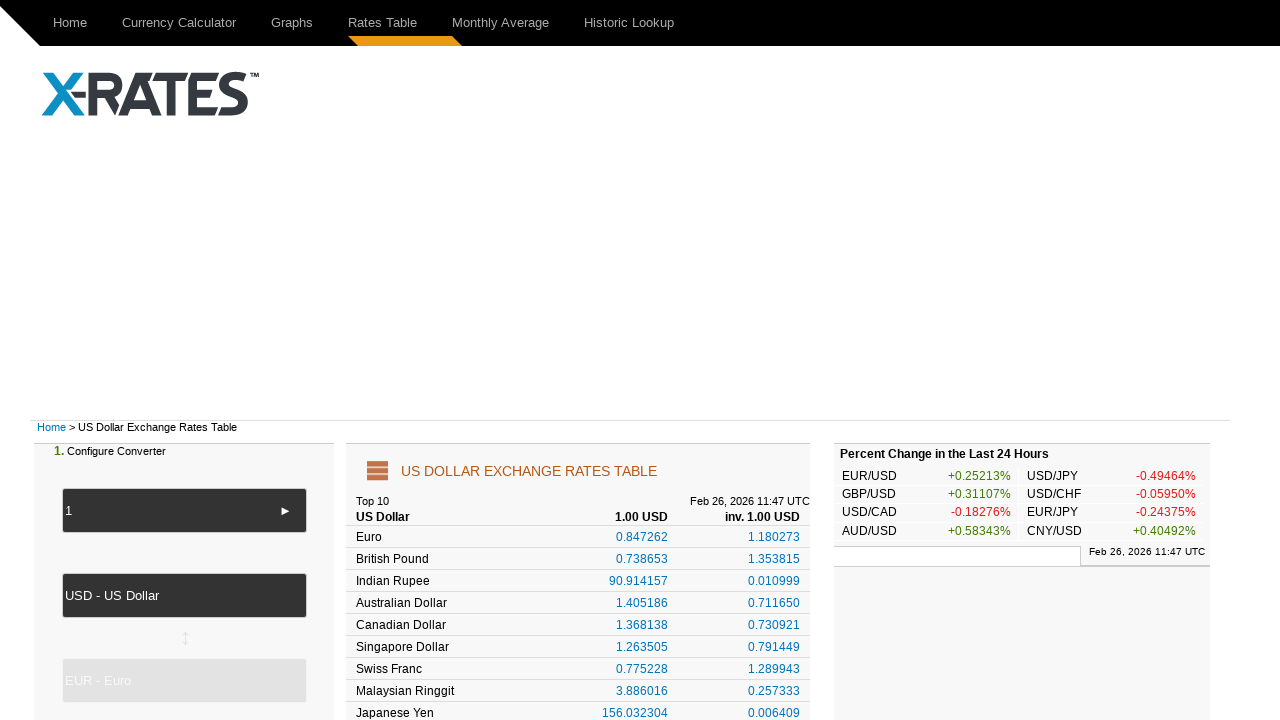

Retrieved 60 currency rate rows from table
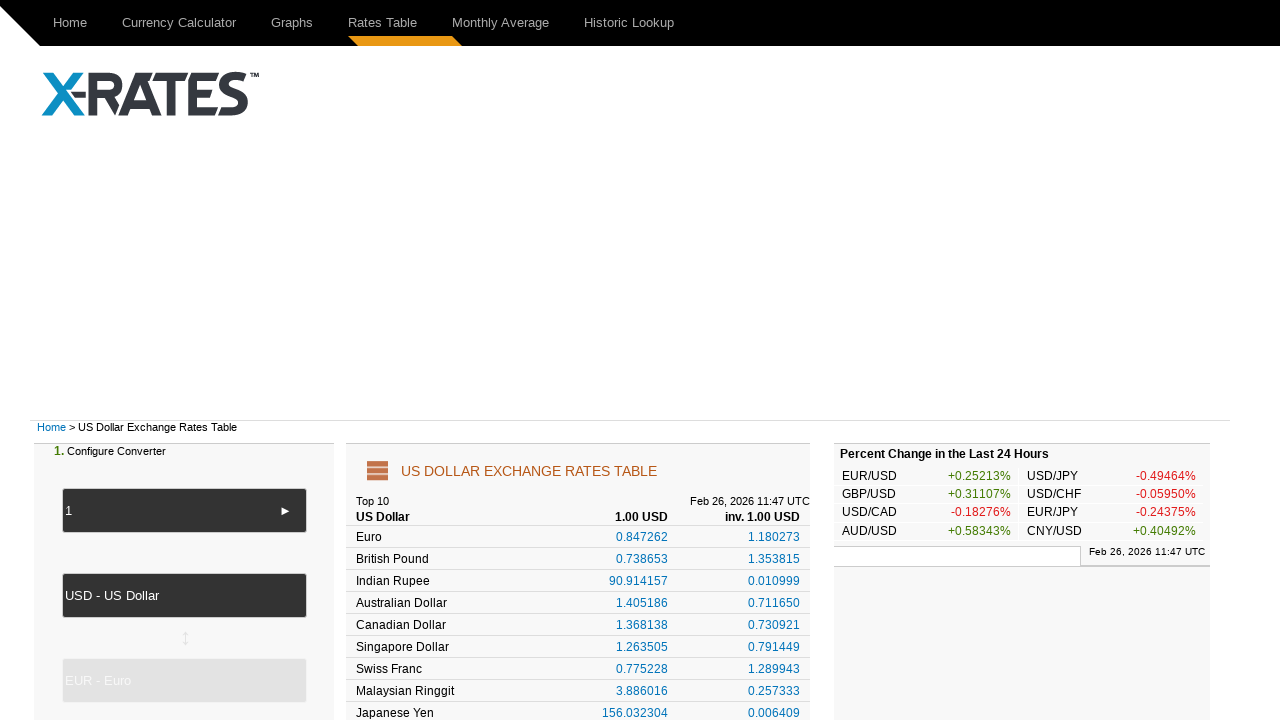

Verified that currency table contains at least one row
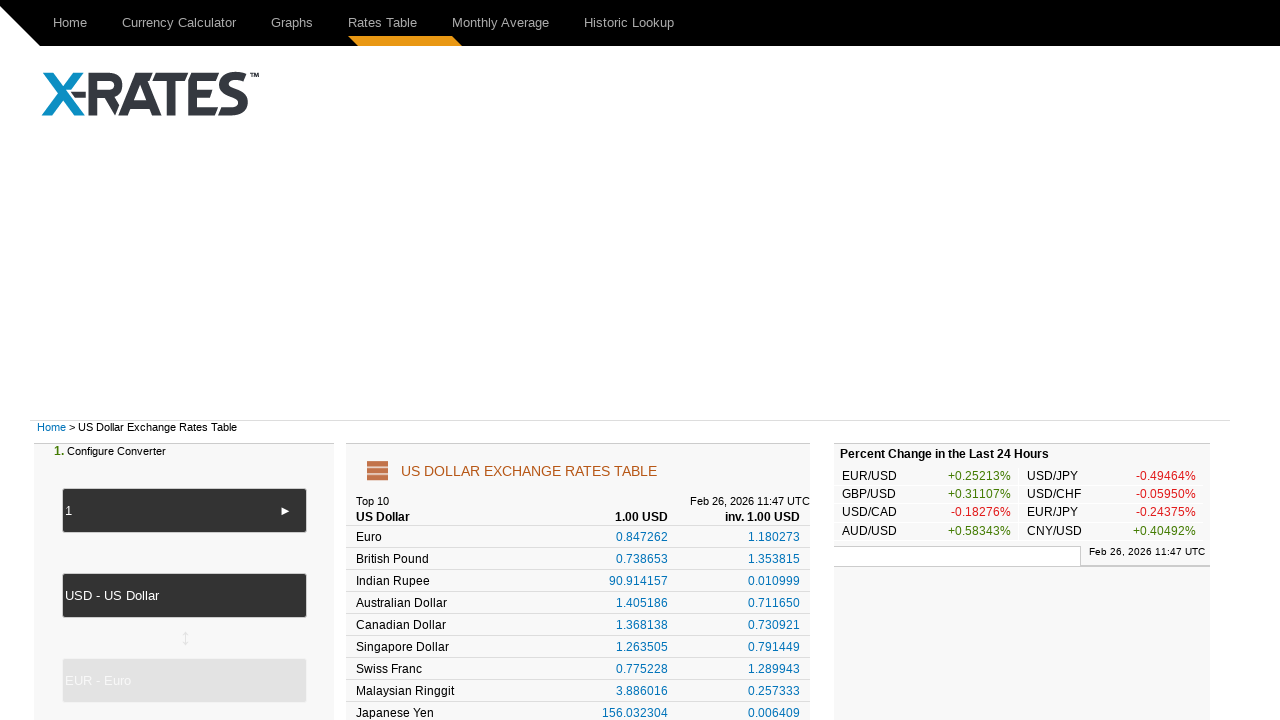

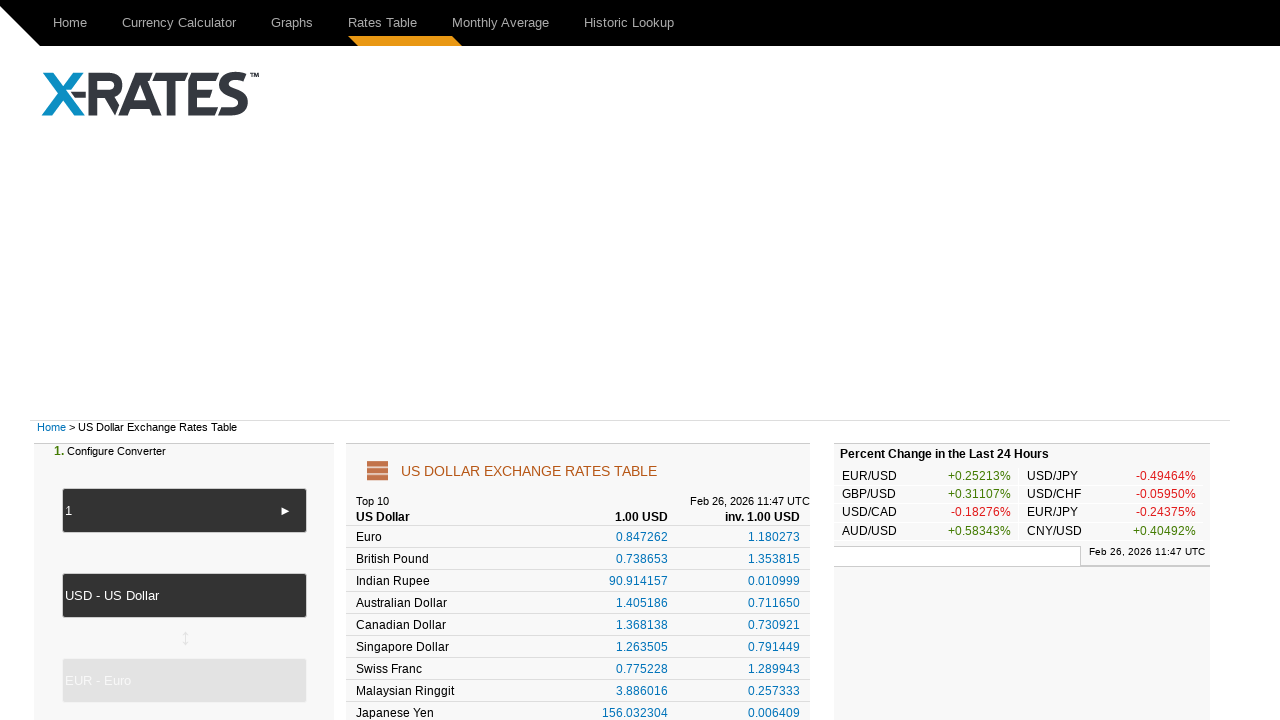